Tests adding a specific item to cart by searching for products and clicking the ADD TO CART button on the third result

Starting URL: https://rahulshettyacademy.com/seleniumPractise

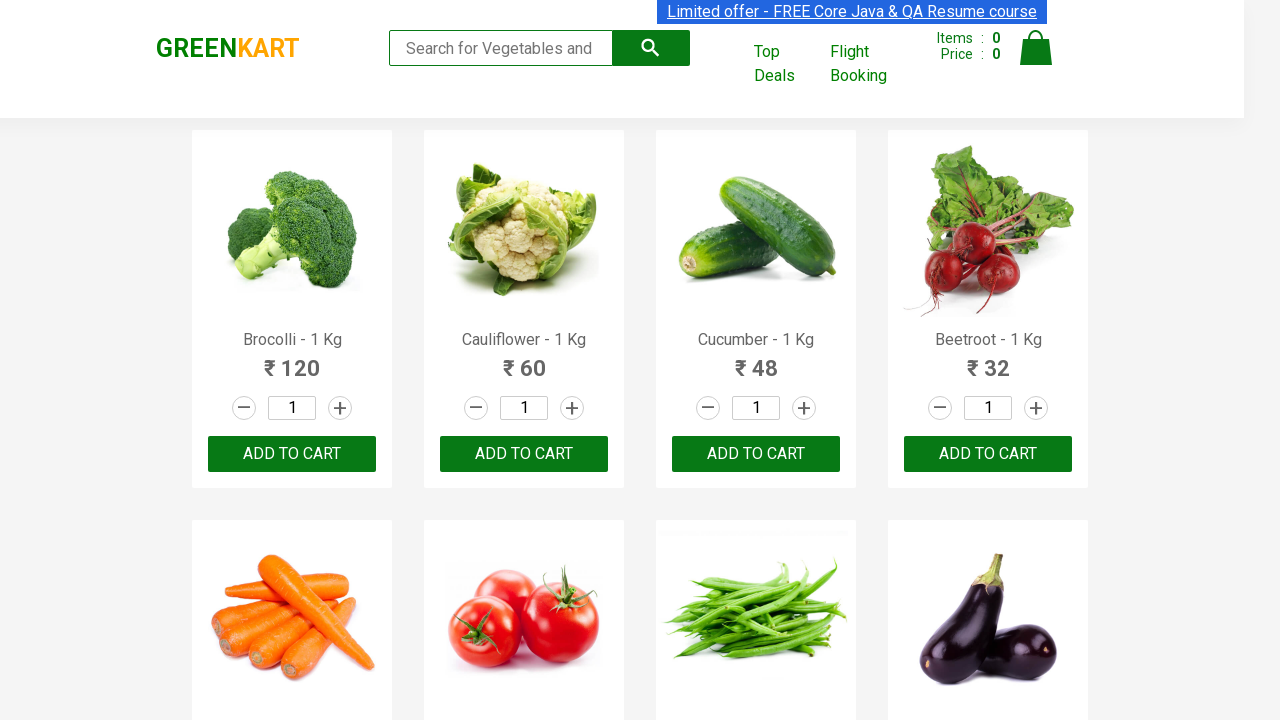

Filled search field with 'ca' on .search-keyword
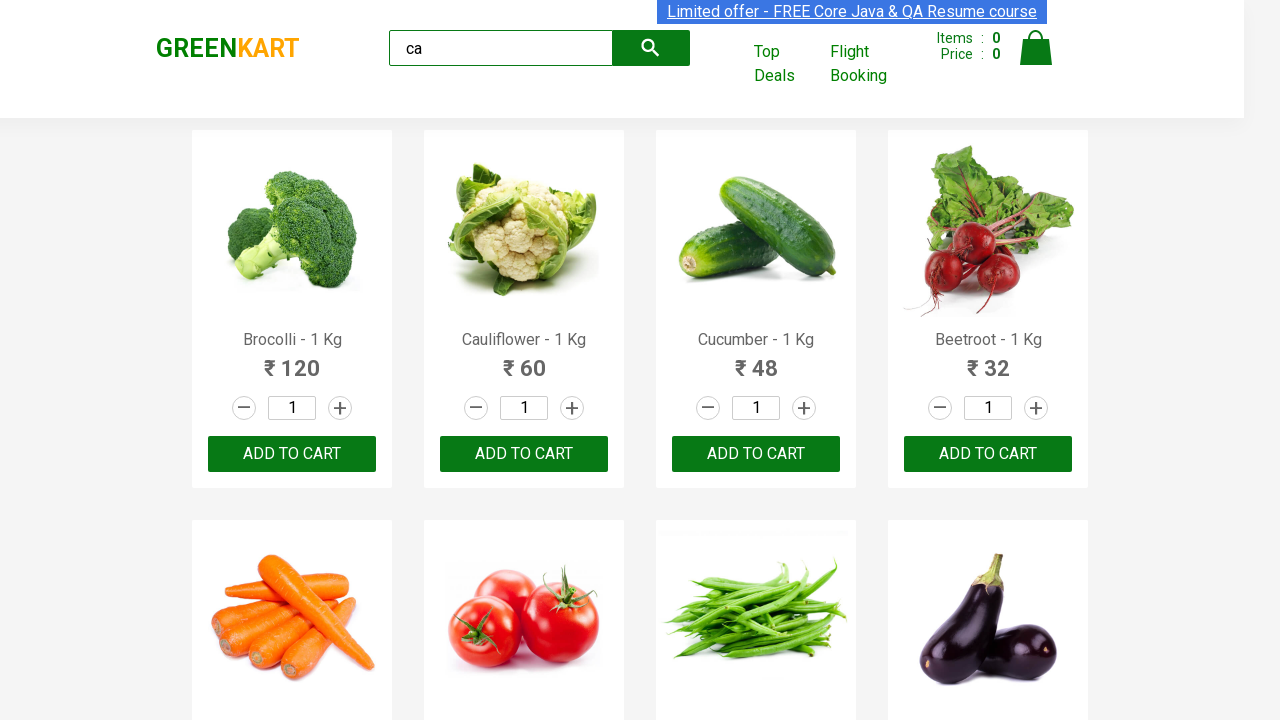

Waited 500ms for products to filter
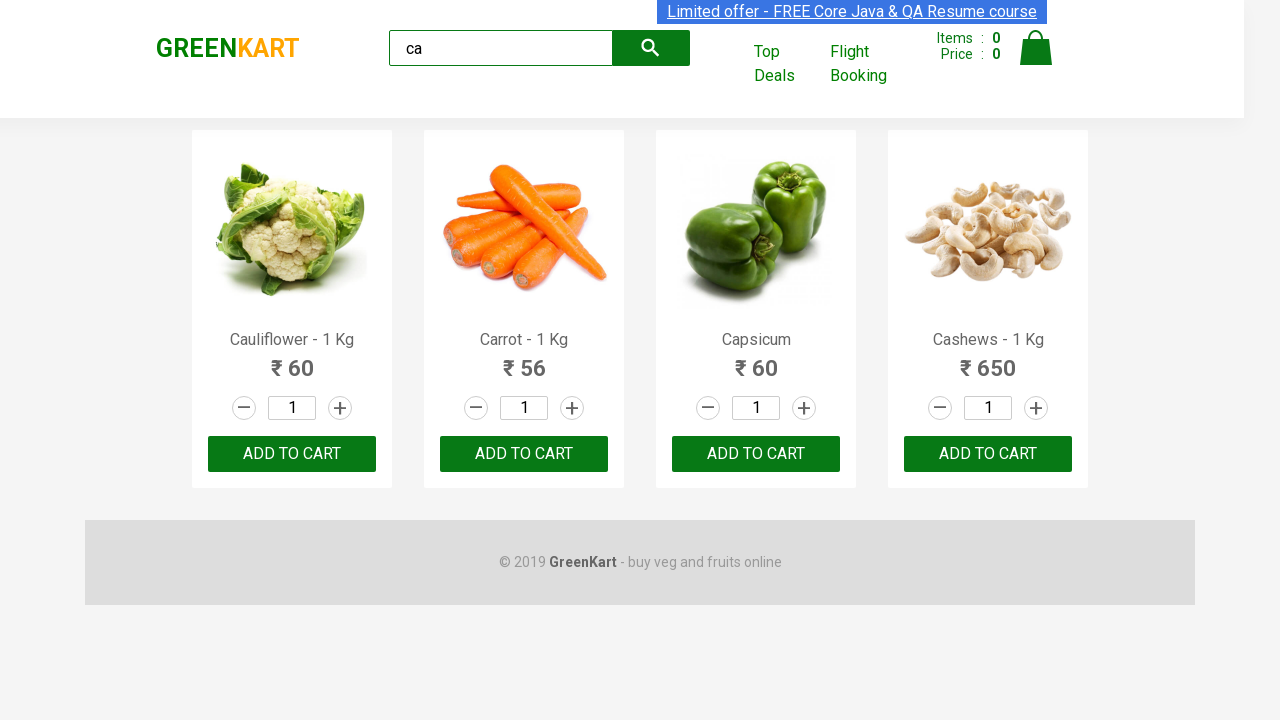

Clicked ADD TO CART button on the third product result at (756, 454) on div.products-wrapper div.product >> nth=2 >> text=ADD TO CART
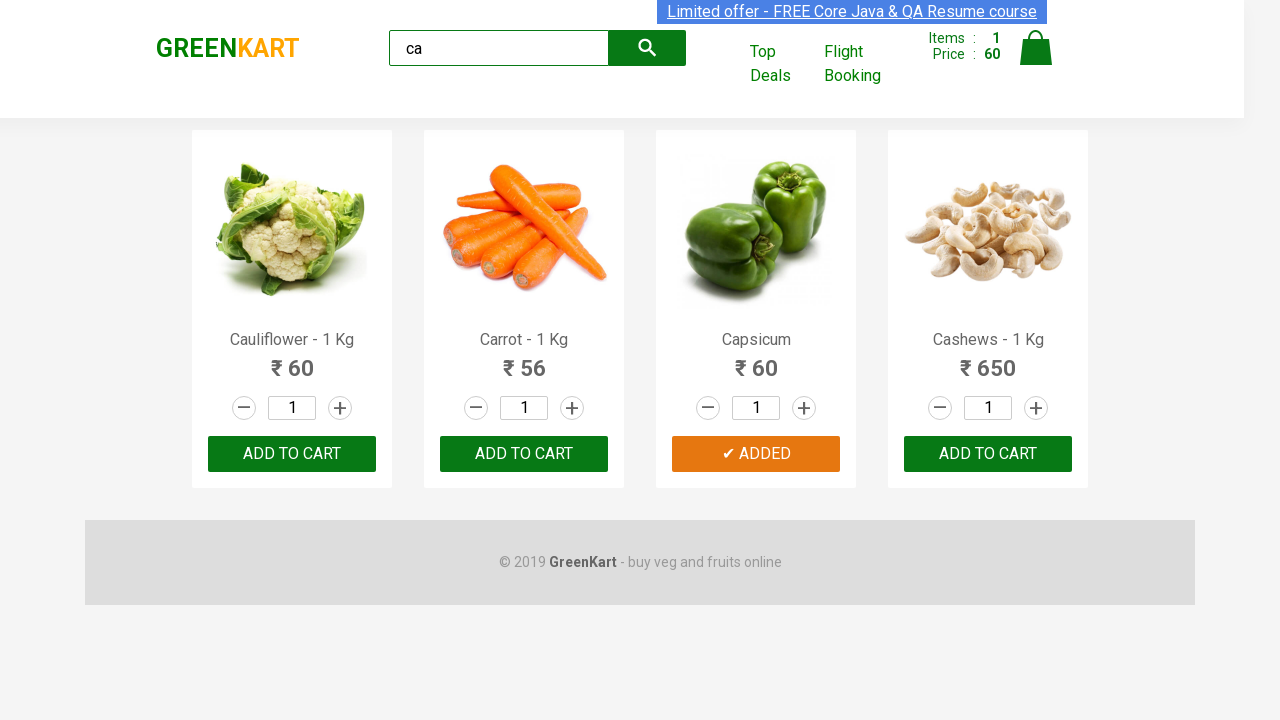

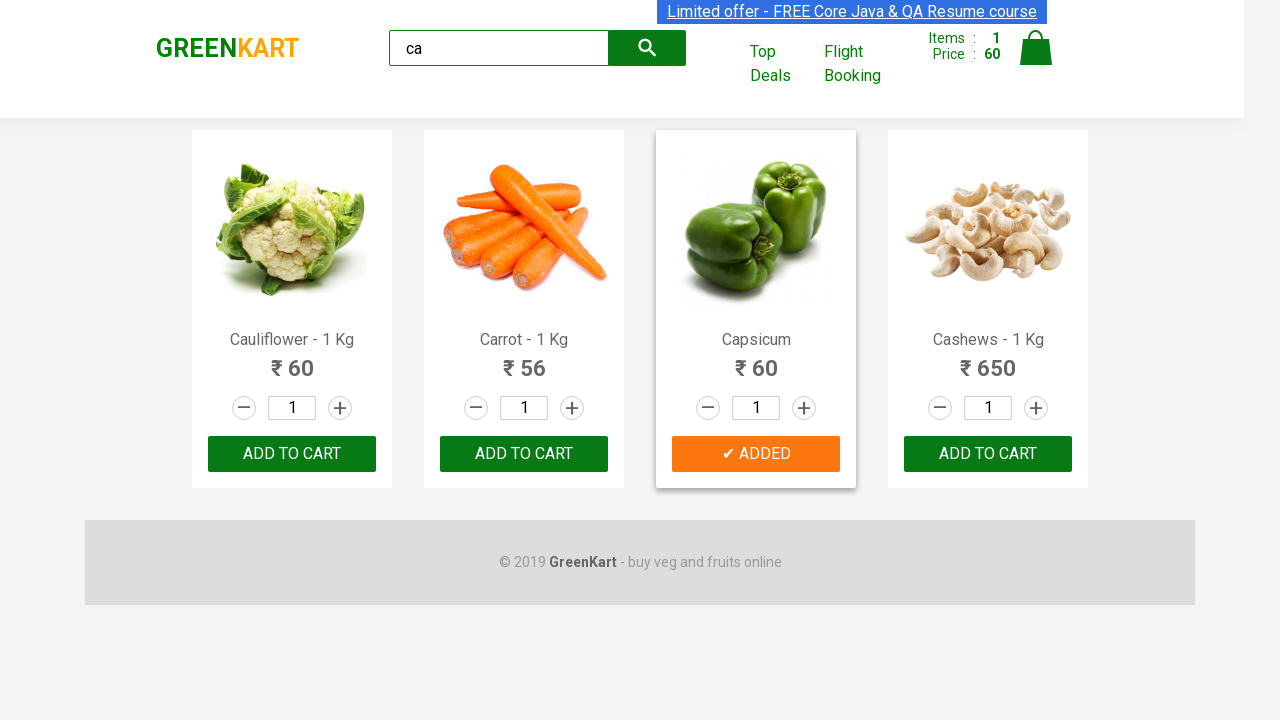